Tests iframe interaction by switching to an iframe, clicking a button inside it, then switching back to the main content and clicking a navigation link.

Starting URL: https://www.w3schools.com/js/tryit.asp?filename=tryjs_myfirst

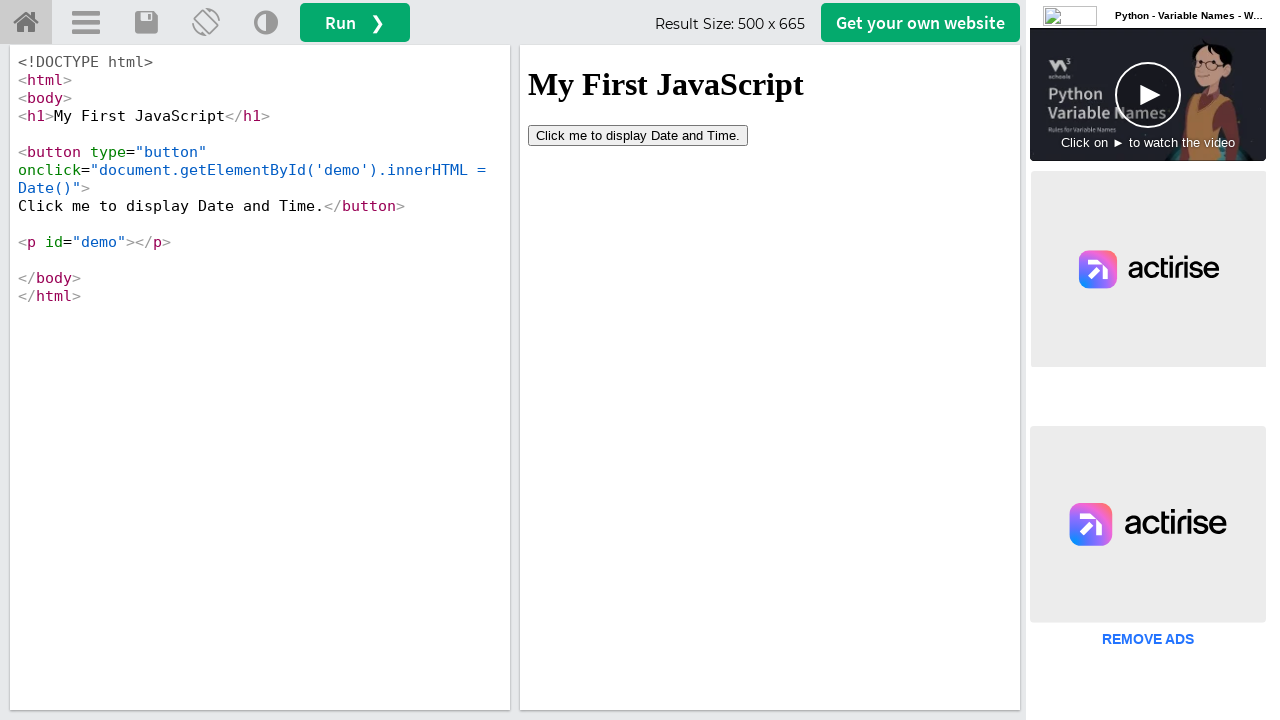

Located iframe with id 'iframeResult'
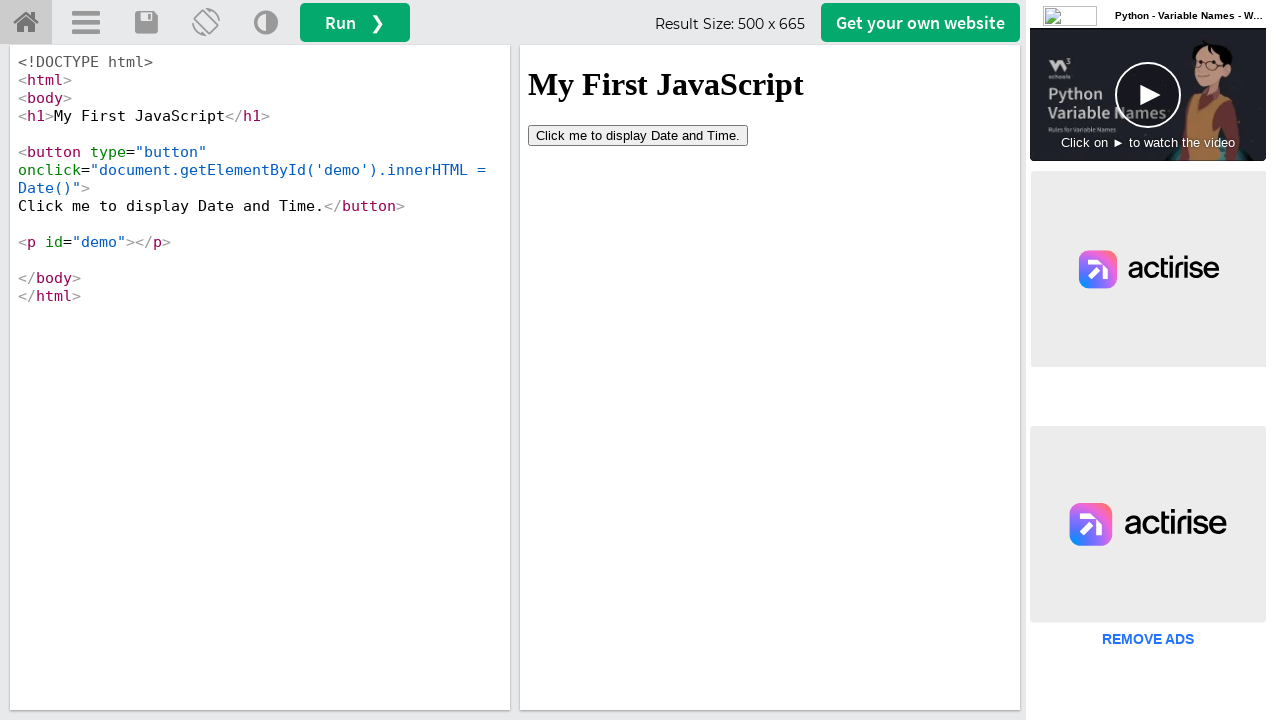

Clicked button inside iframe at (638, 135) on iframe#iframeResult >> internal:control=enter-frame >> button[type='button']
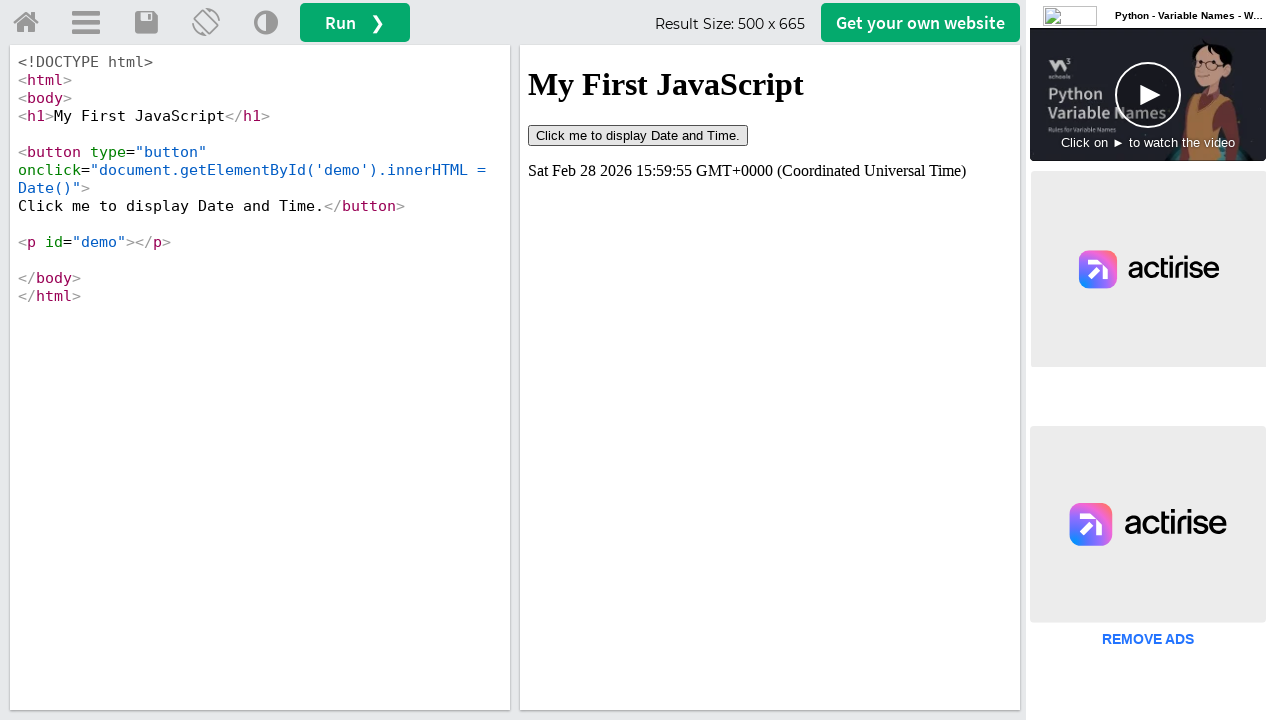

Clicked 'Try it Home' navigation link in main content at (26, 23) on a#tryhome
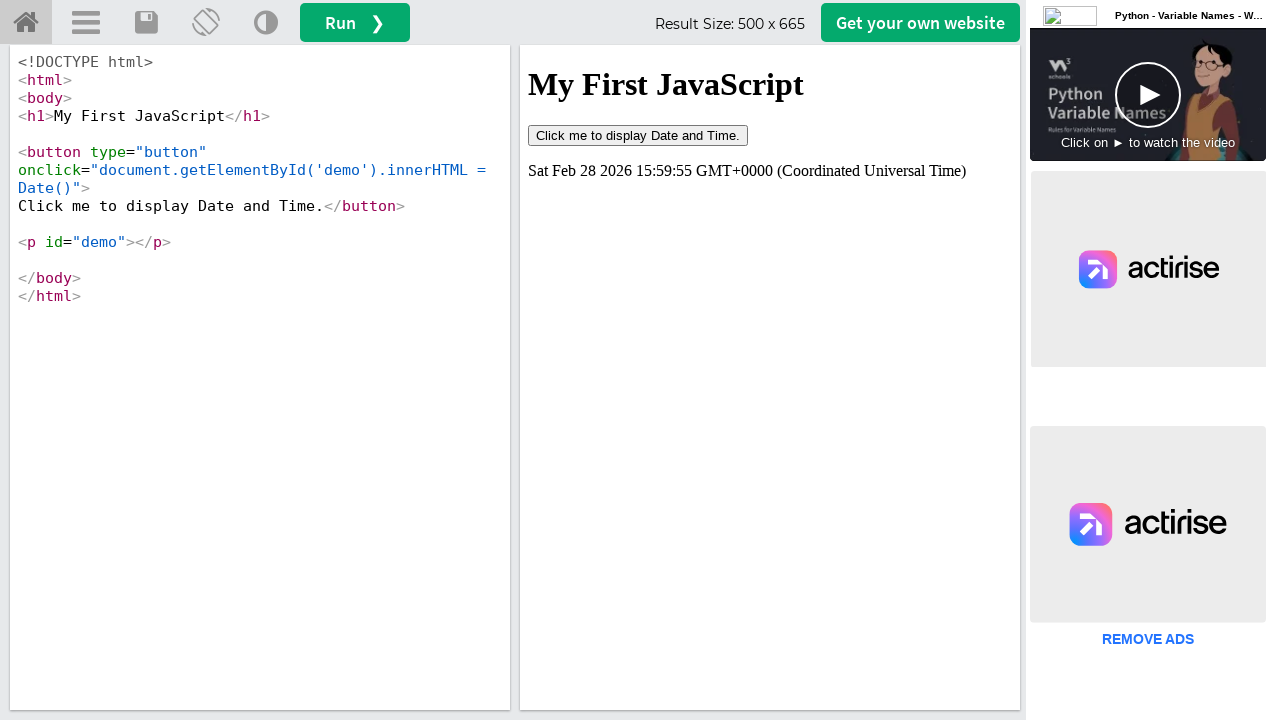

Page load completed after navigation
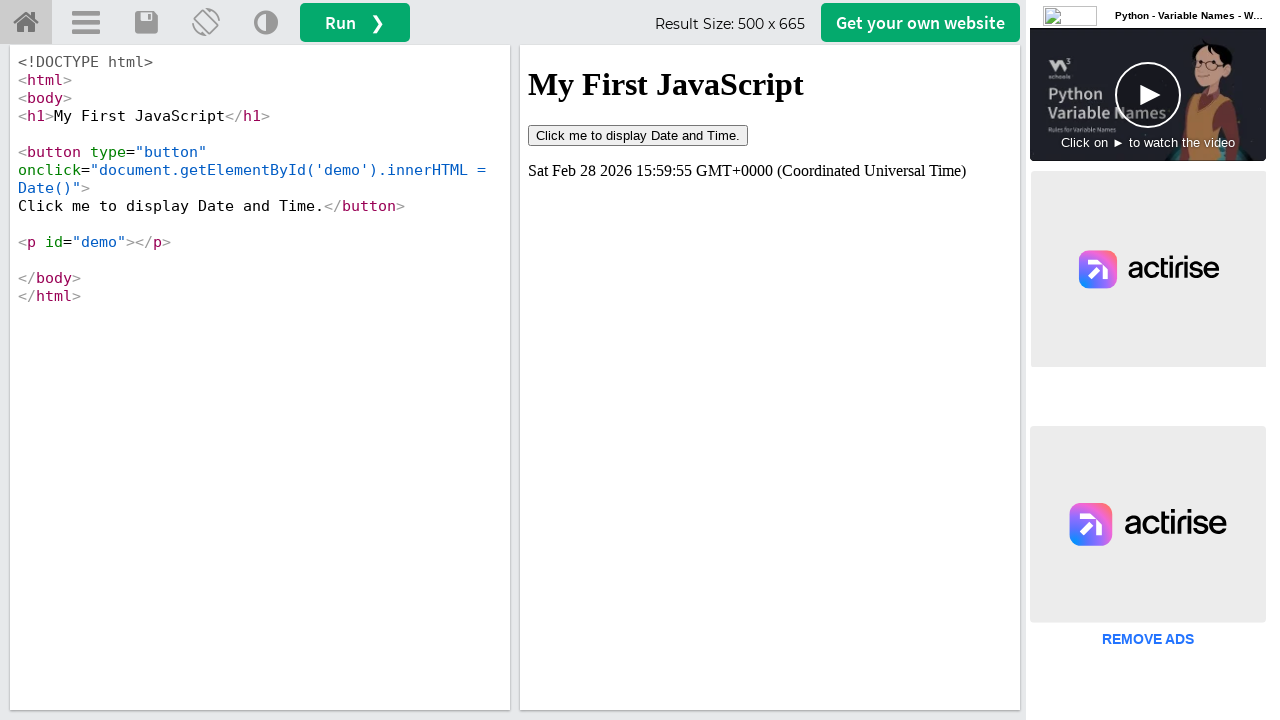

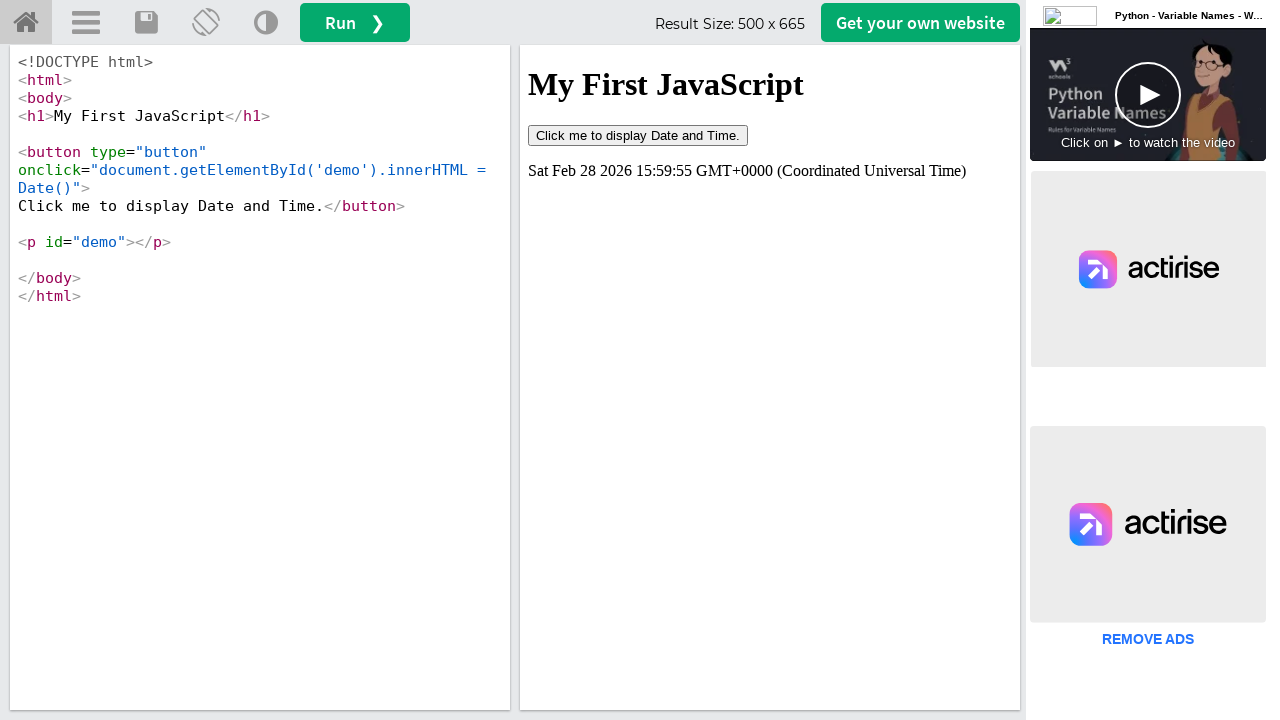